Tests clicking on the desktop menu element (desctop-menu-large) in the CARU care website navigation

Starting URL: https://www.caru-care.com/

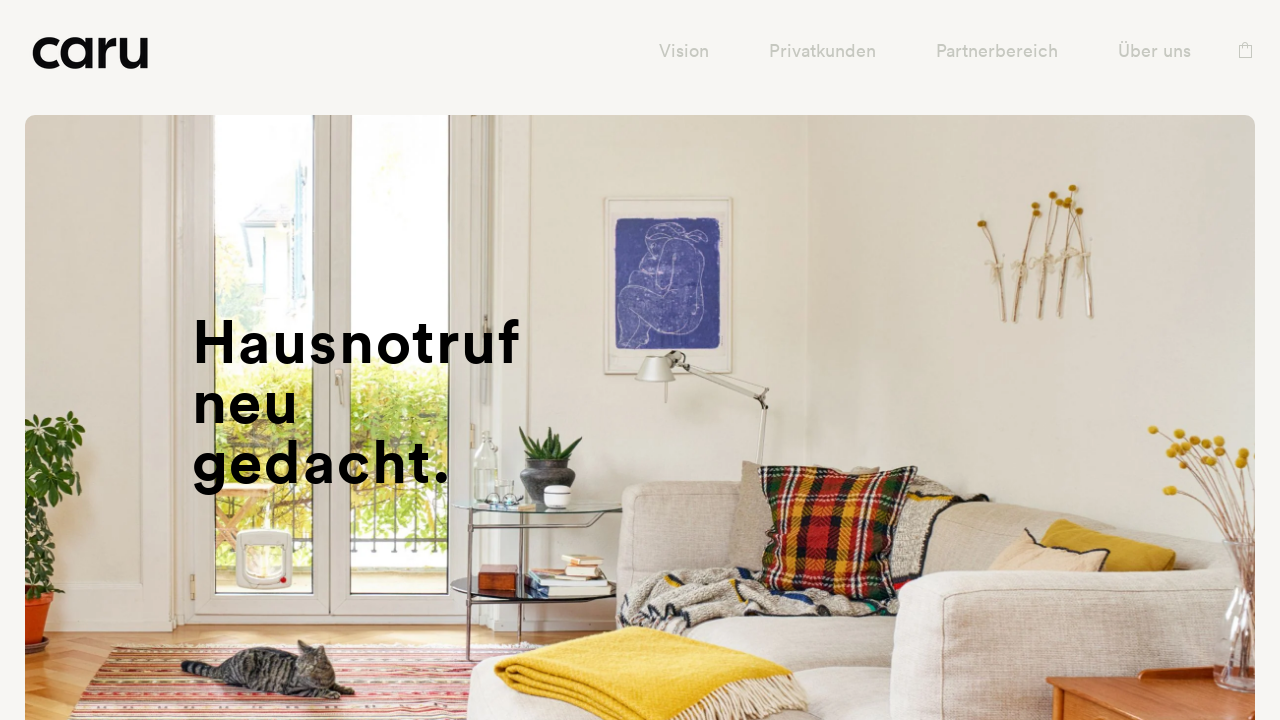

Waited for desktop menu element (desctop-menu-large) to be present in the DOM
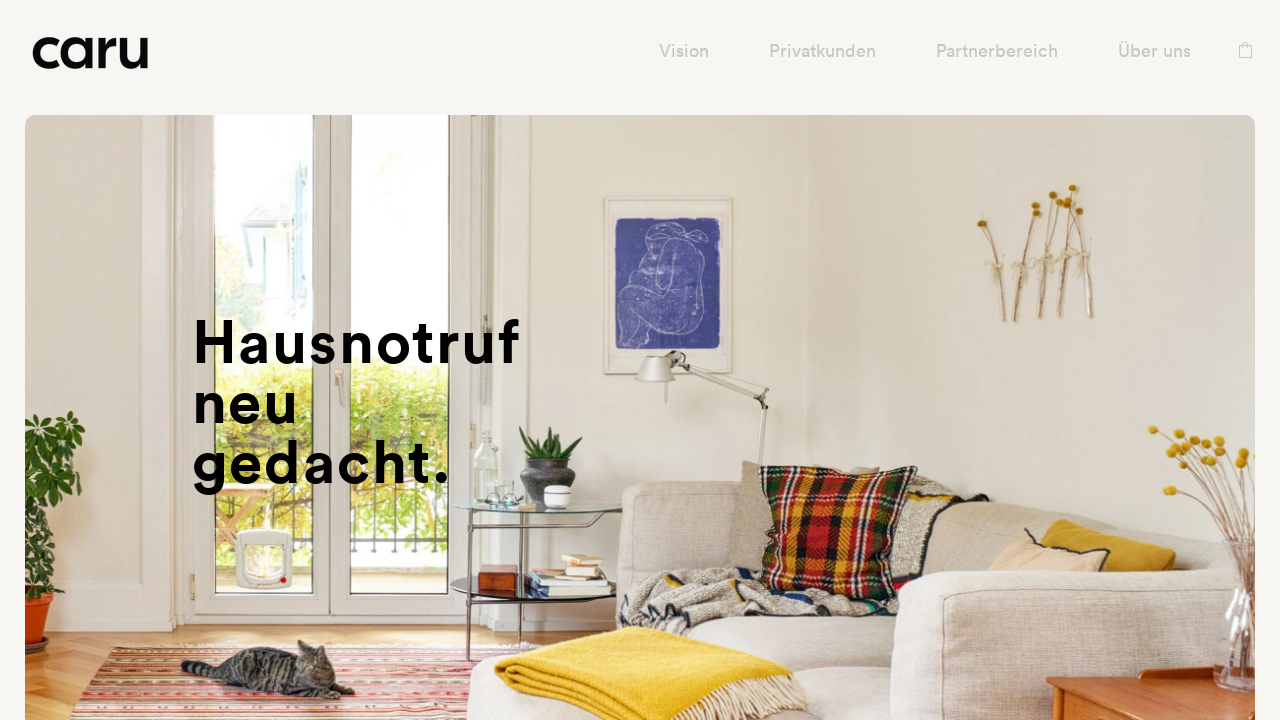

Clicked on the desktop menu element (desctop-menu-large) in CARU care website navigation at (640, 40) on .desctop-menu-large
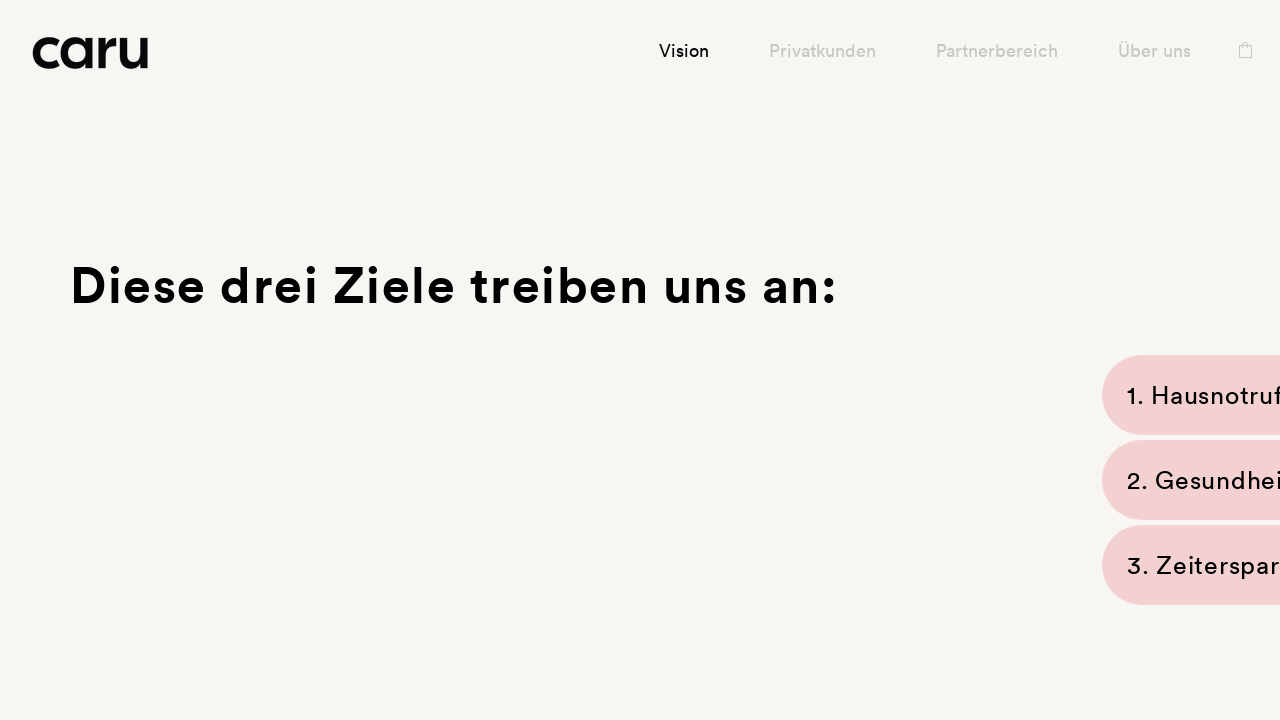

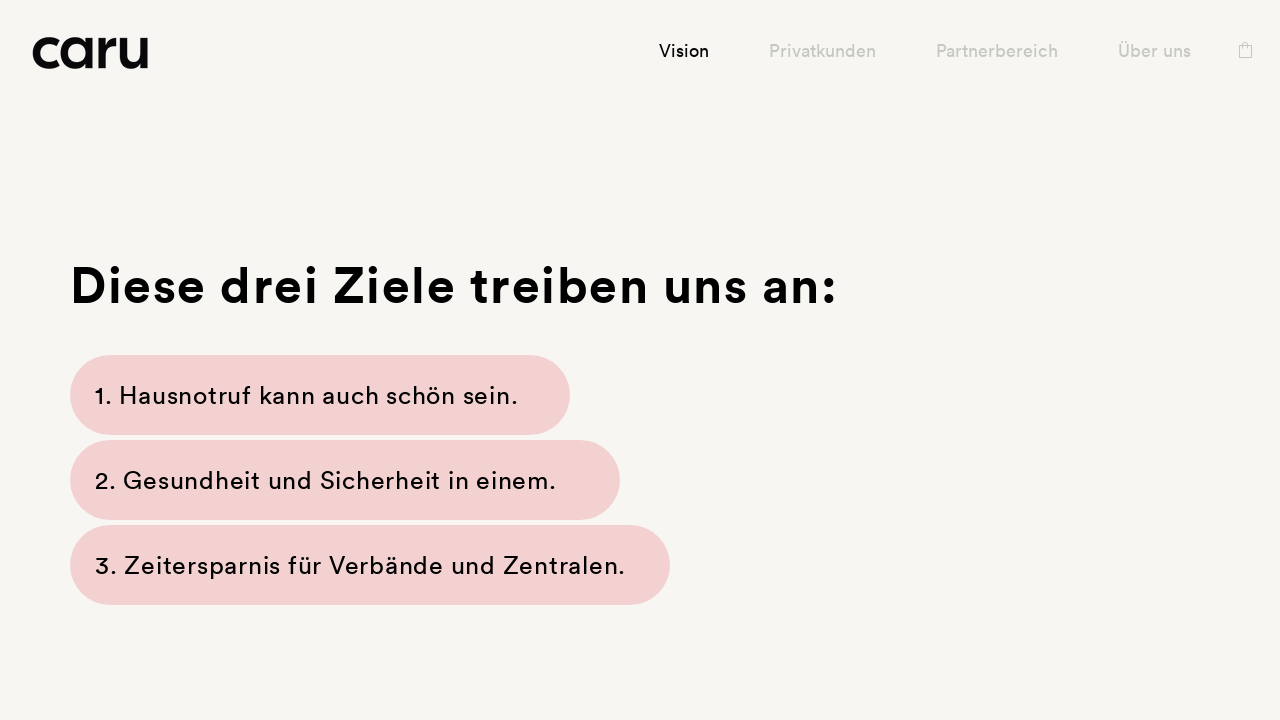